Tests the exit intent functionality by visiting the page, checking the heading and paragraph content, simulating mouse movement outside the viewport to trigger an exit intent modal, verifying the modal appears, and then closing it.

Starting URL: https://the-internet.herokuapp.com/exit_intent

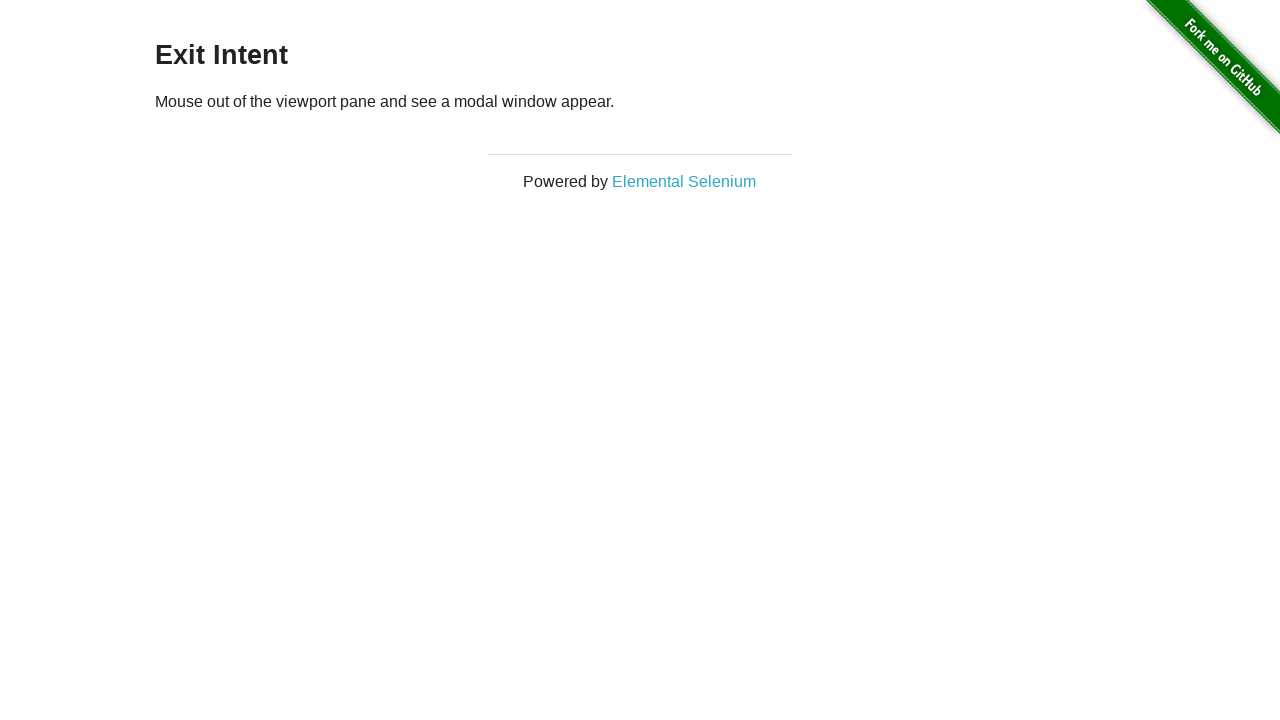

Retrieved heading content from h3 element
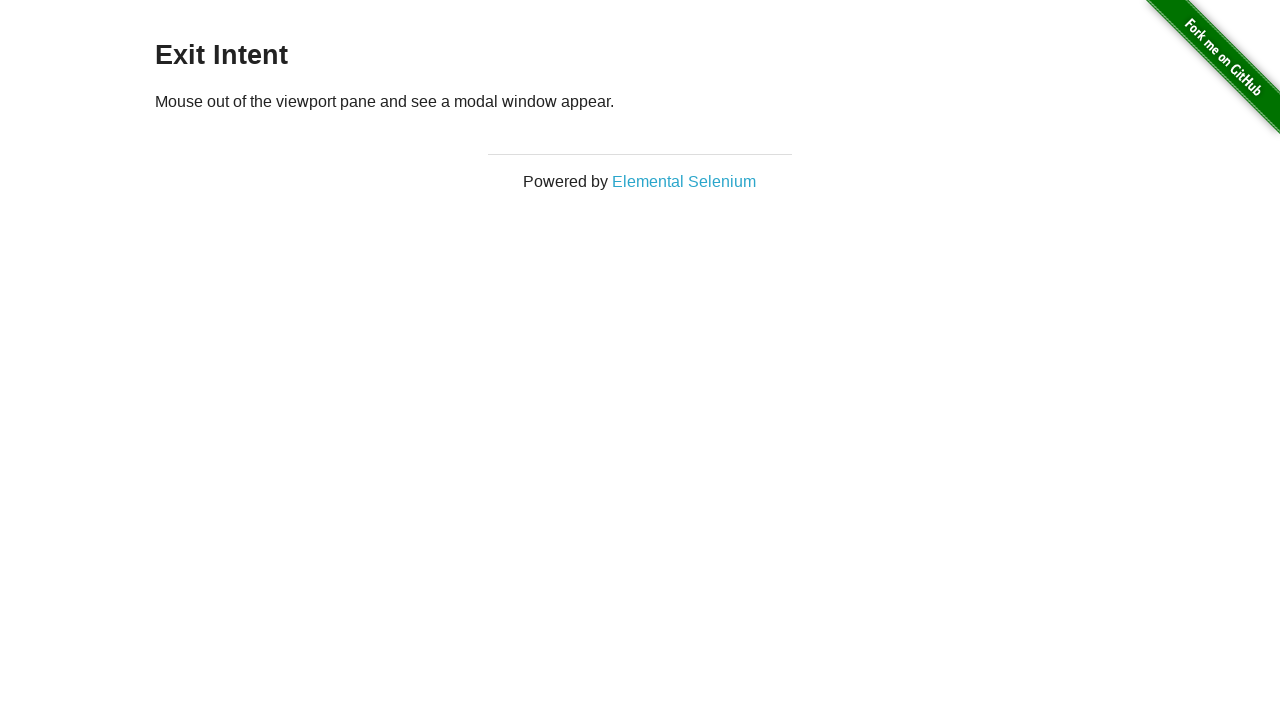

Retrieved paragraph content from p element
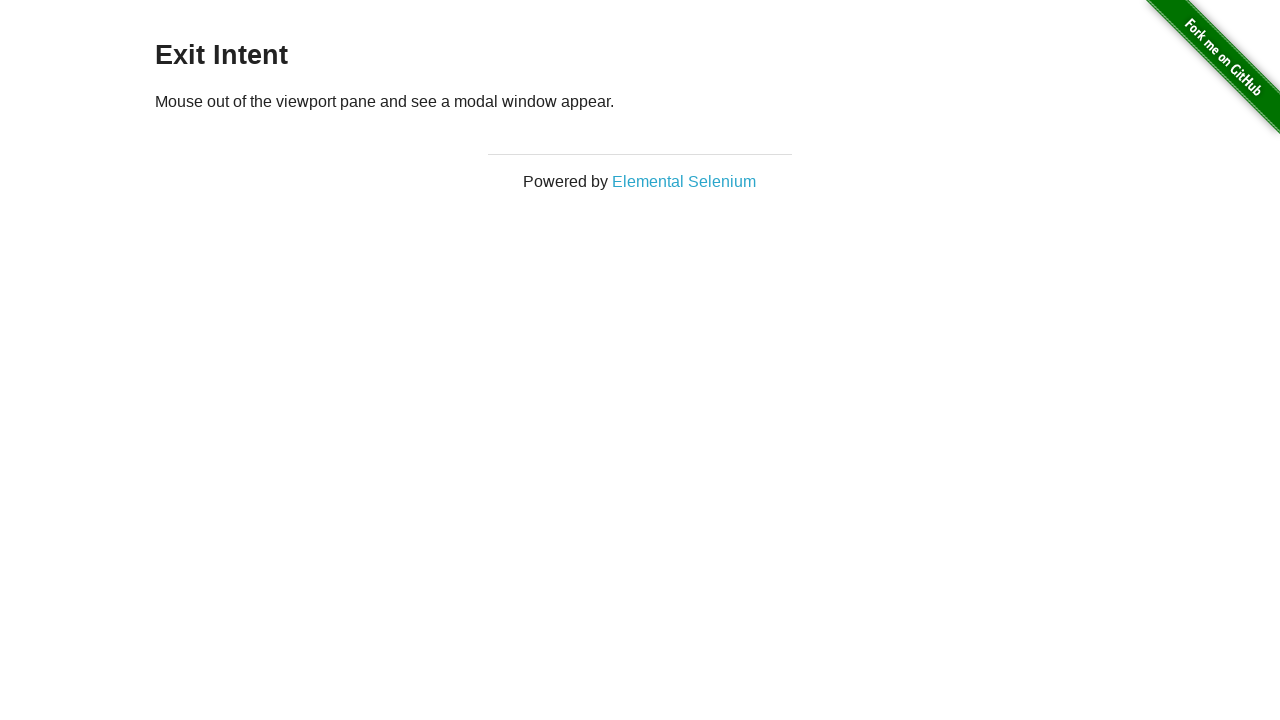

Moved mouse outside viewport to trigger exit intent at (-100, -100)
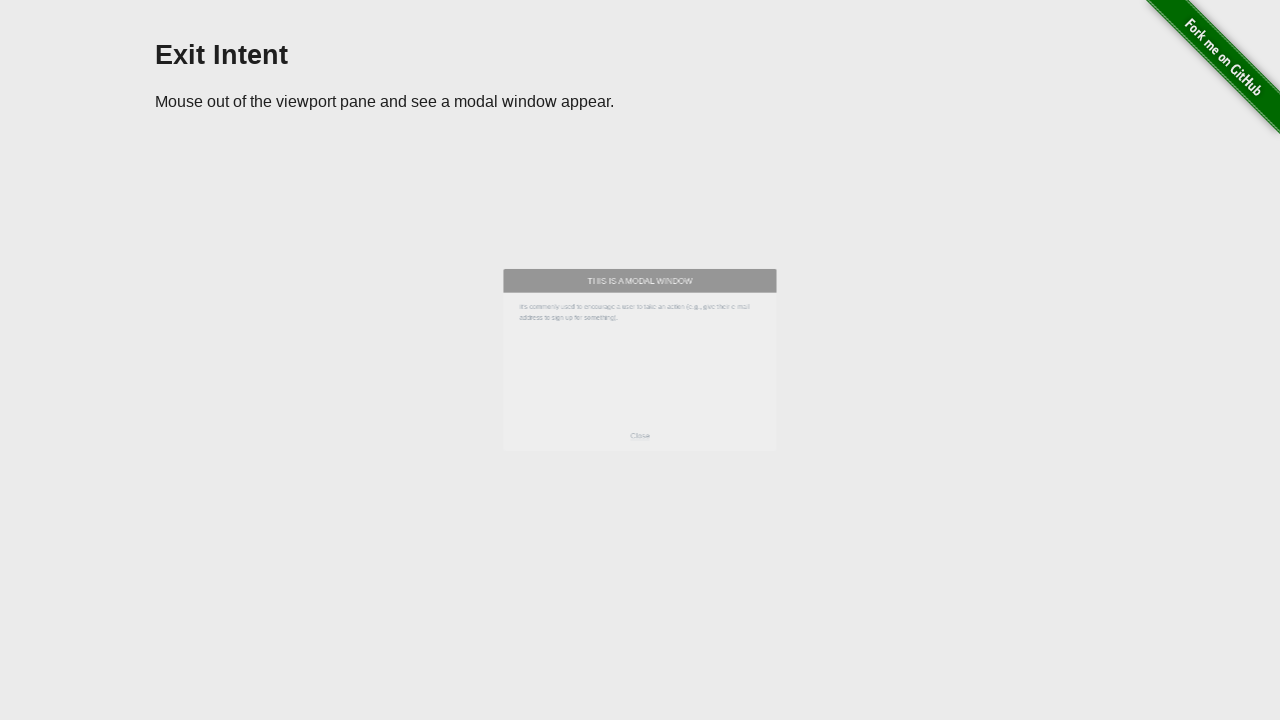

Exit intent modal appeared
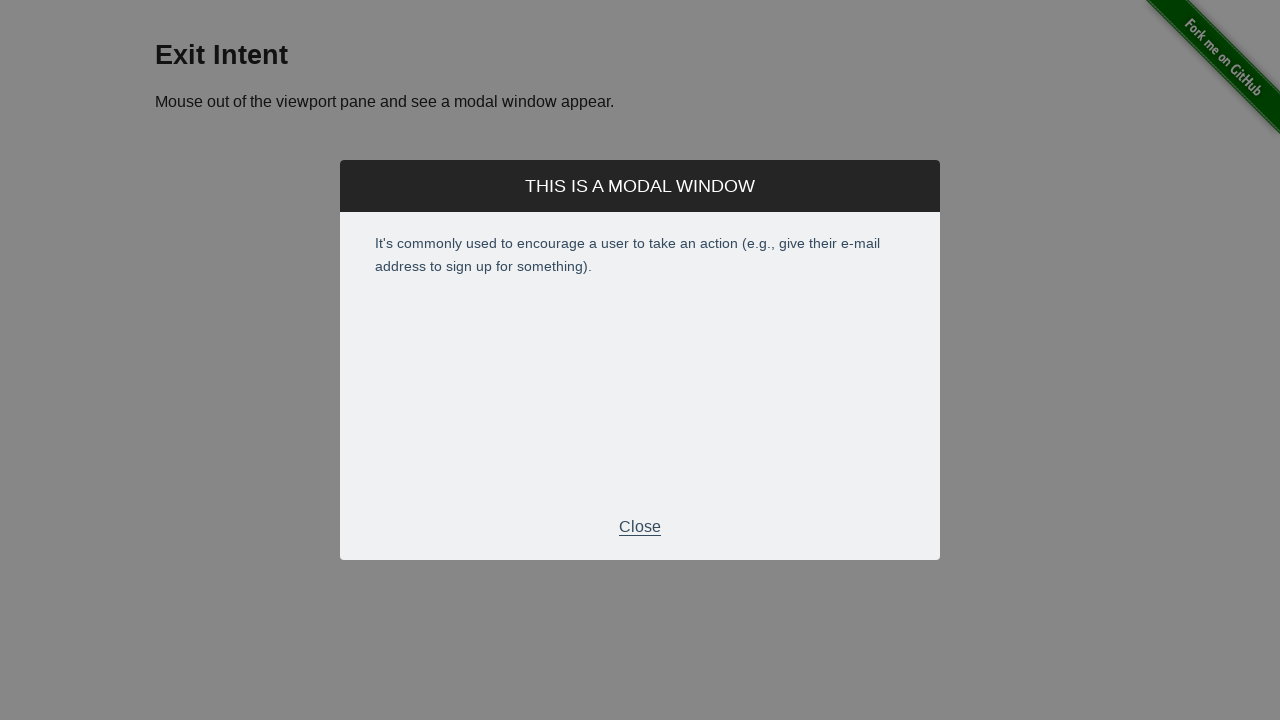

Verified exit intent modal is visible
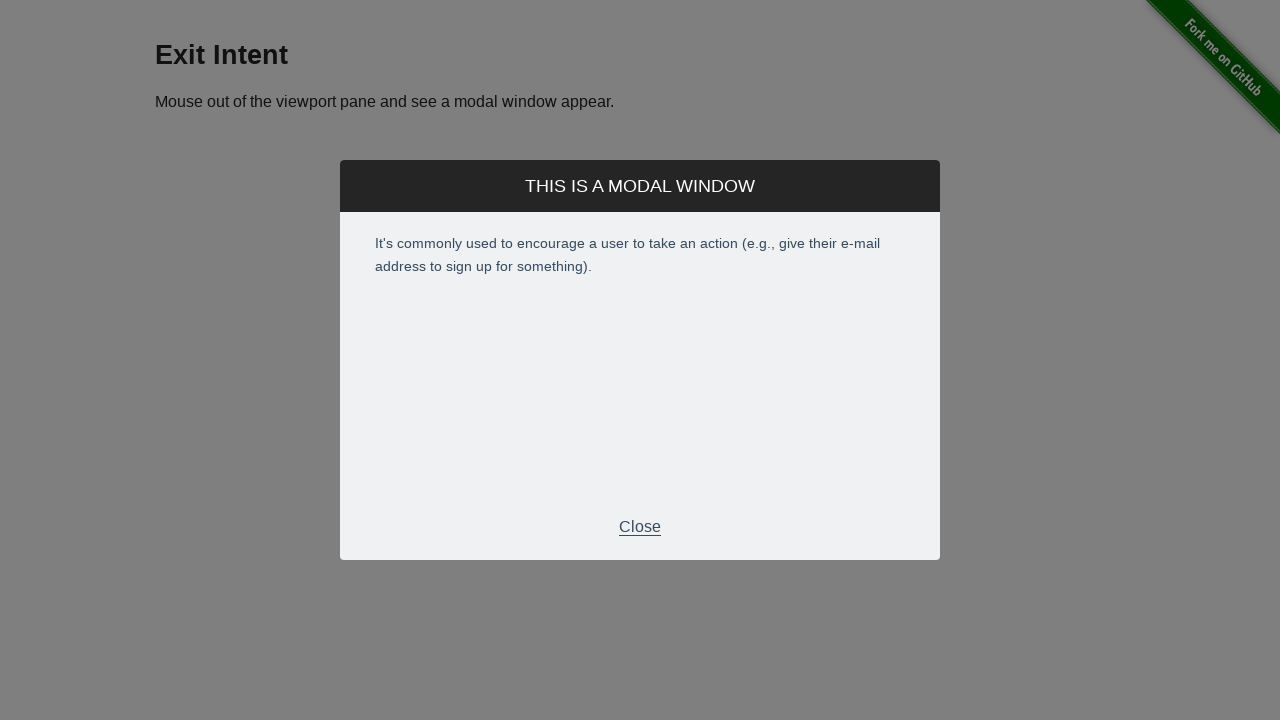

Closed exit intent modal by clicking footer element at (640, 527) on .modal .modal-footer p
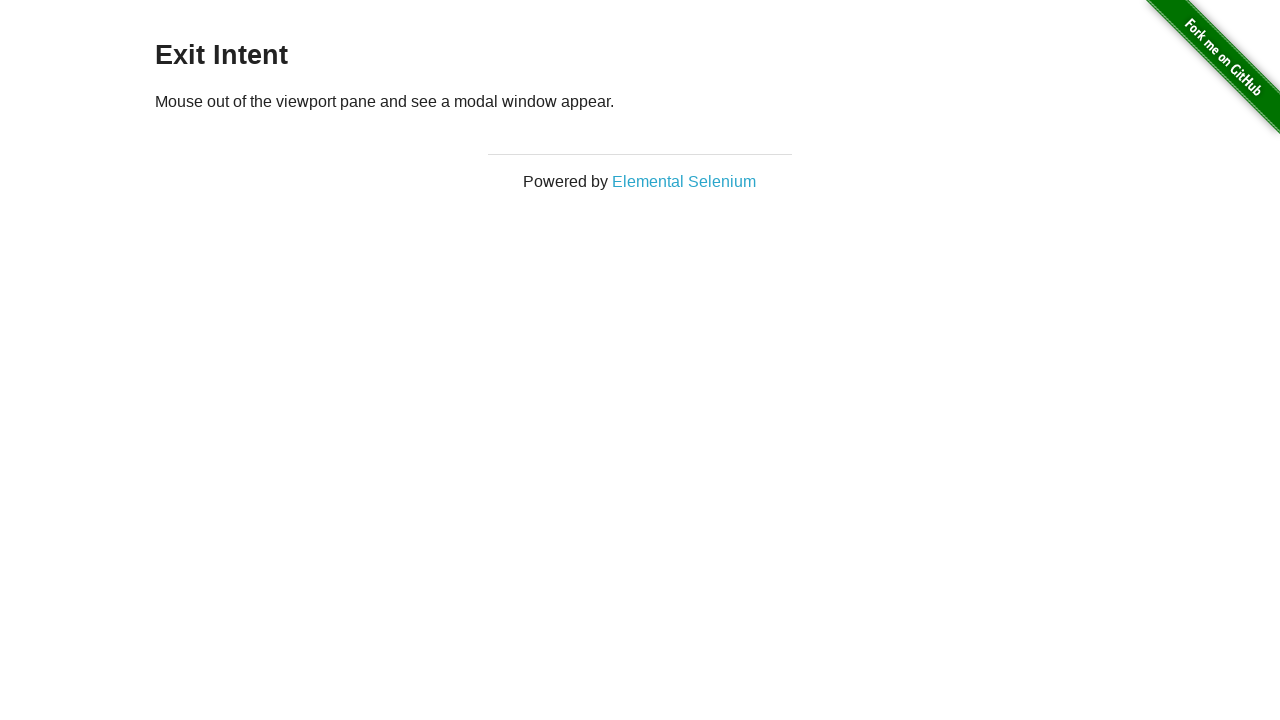

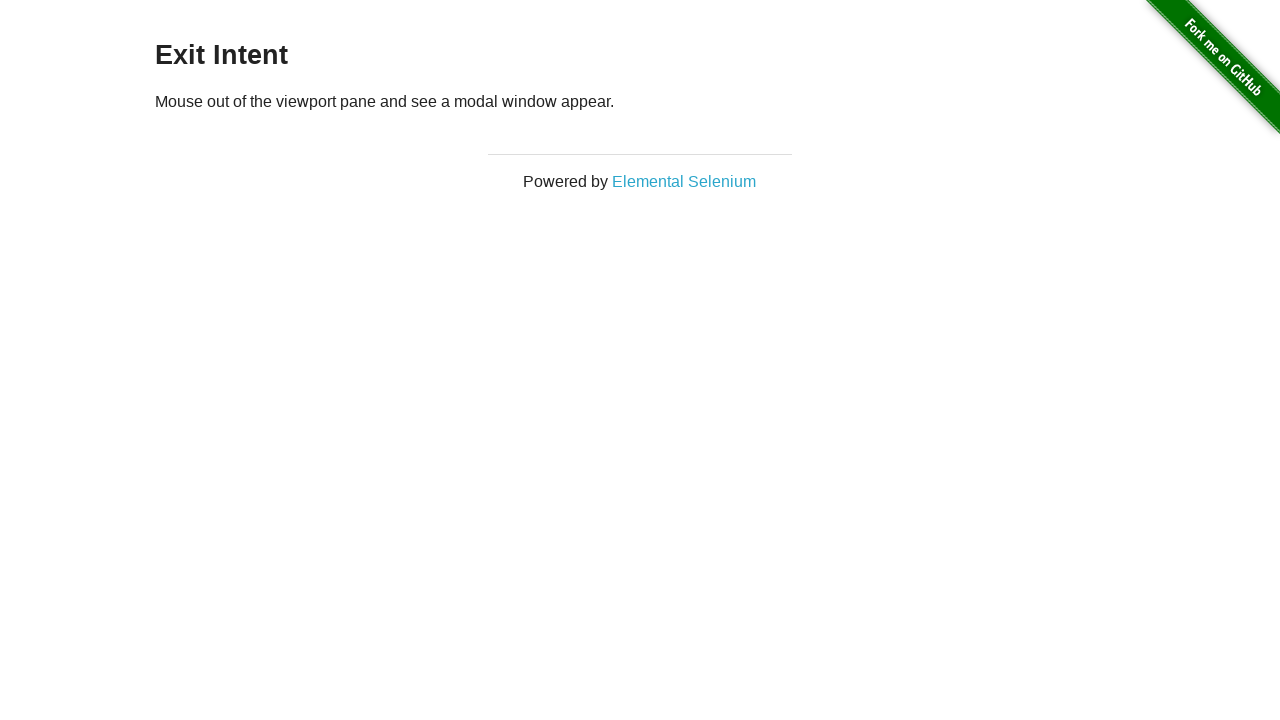